Tests Drag and Drop functionality by dragging column A to column B

Starting URL: https://the-internet.herokuapp.com/

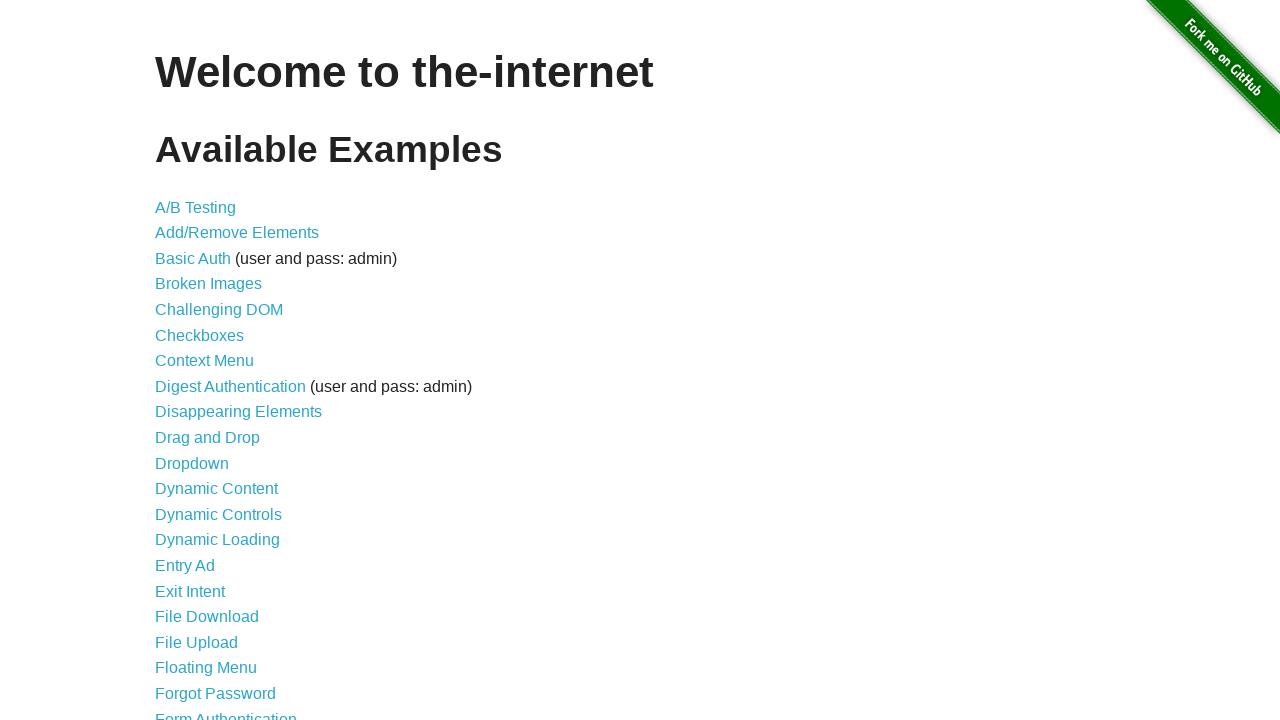

Clicked on Drag and Drop link at (208, 438) on text=Drag and Drop
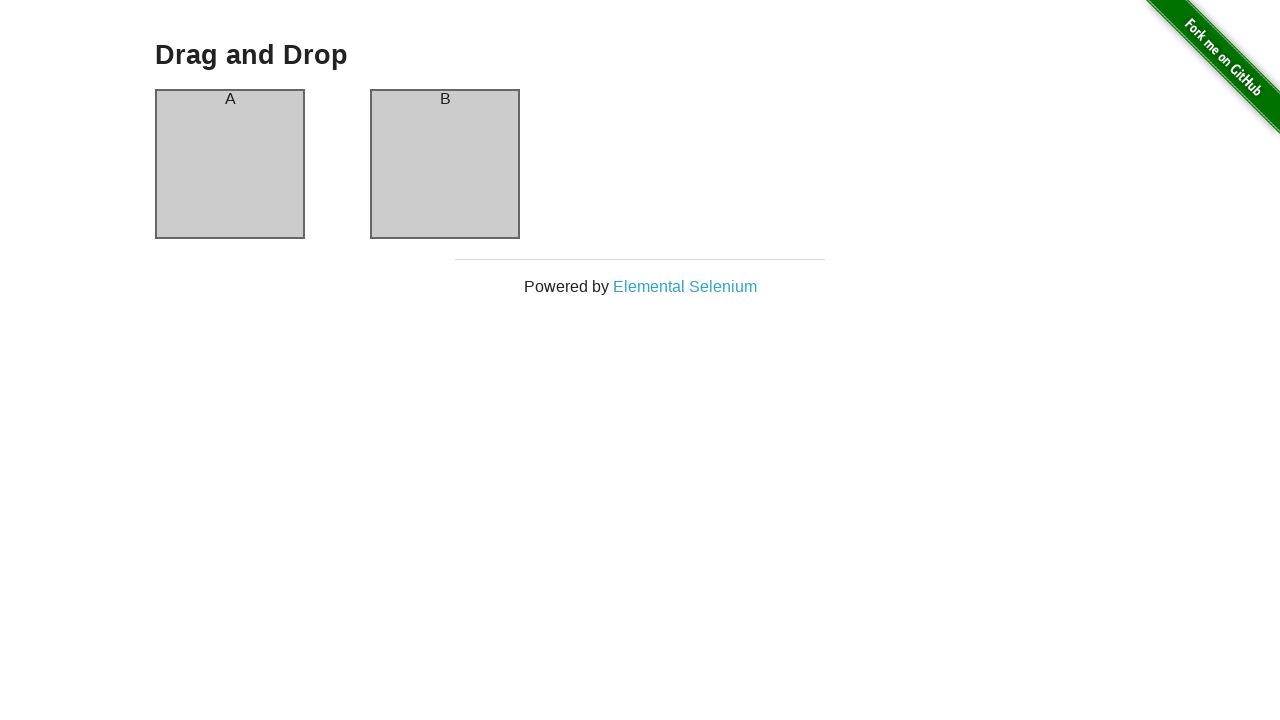

Verified URL contains 'drag_and_drop'
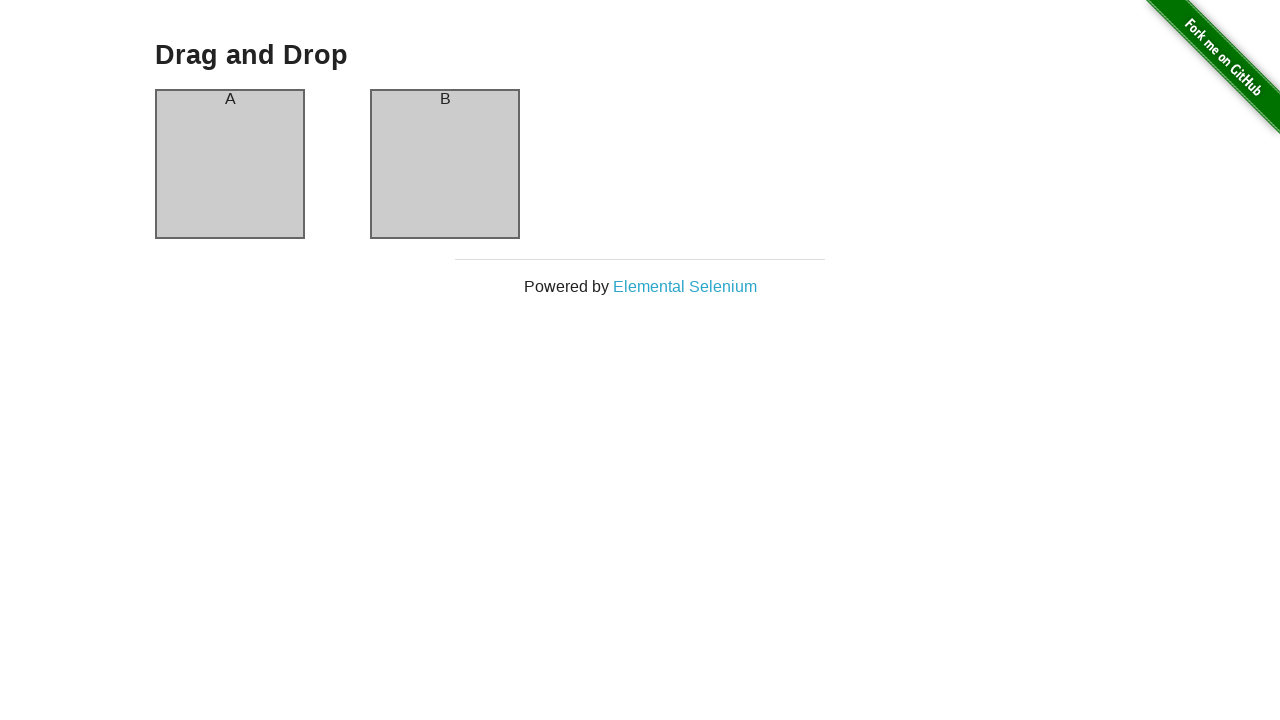

Column A is visible
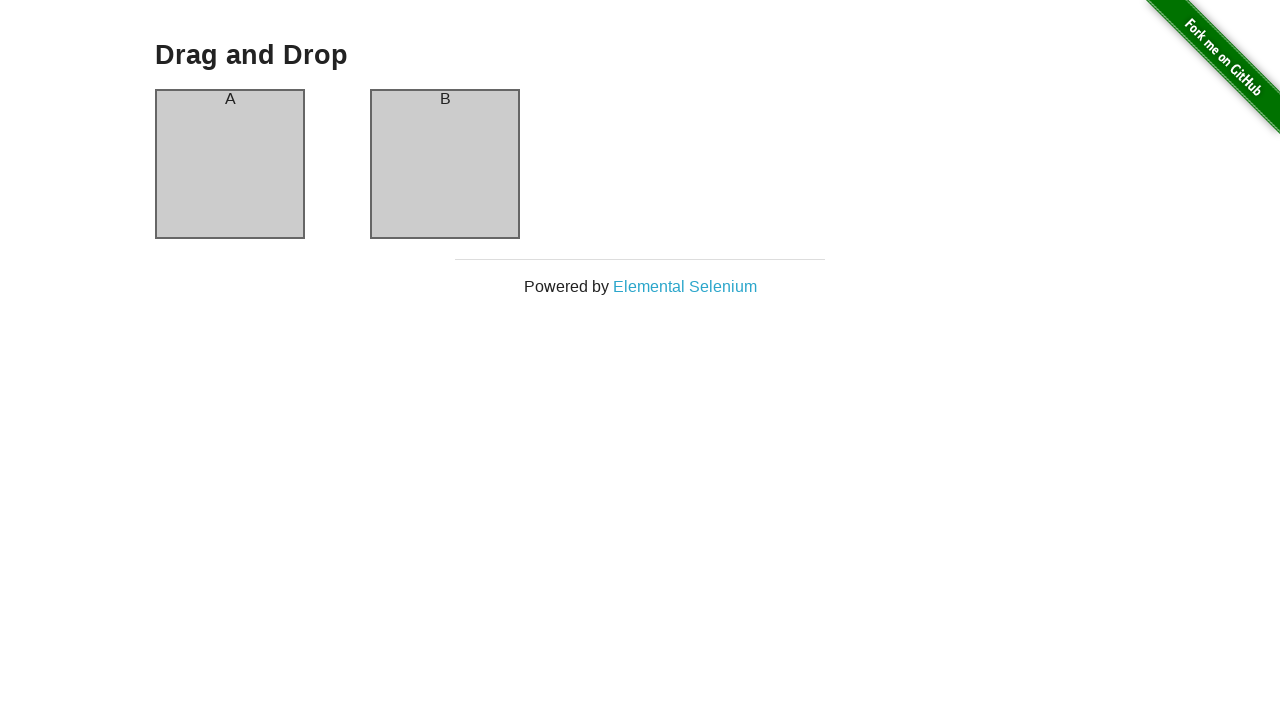

Column B is visible
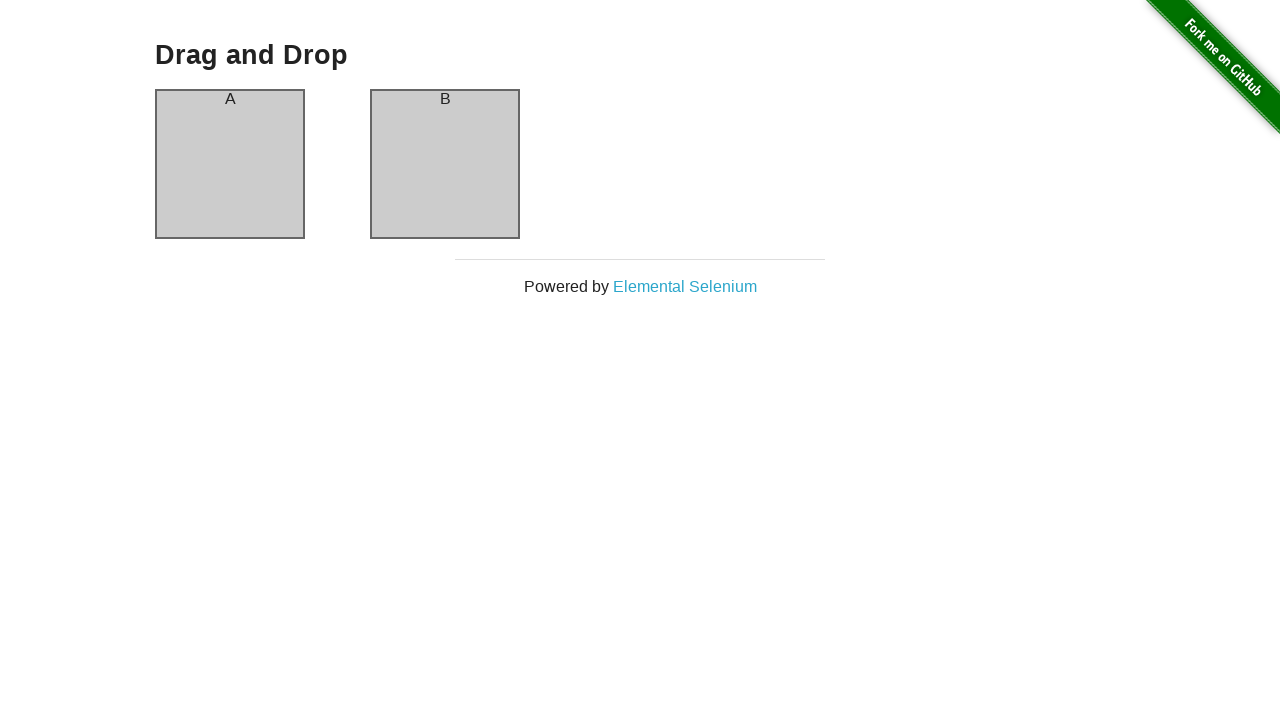

Dragged column A to column B at (445, 164)
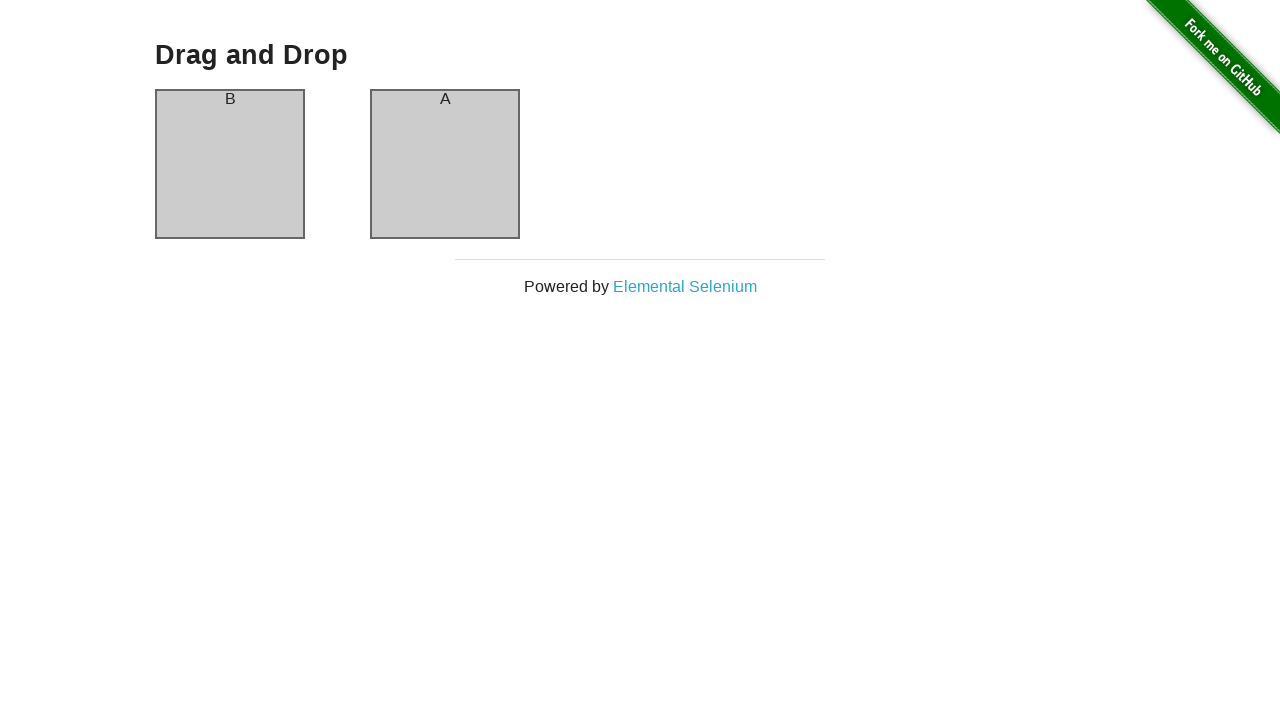

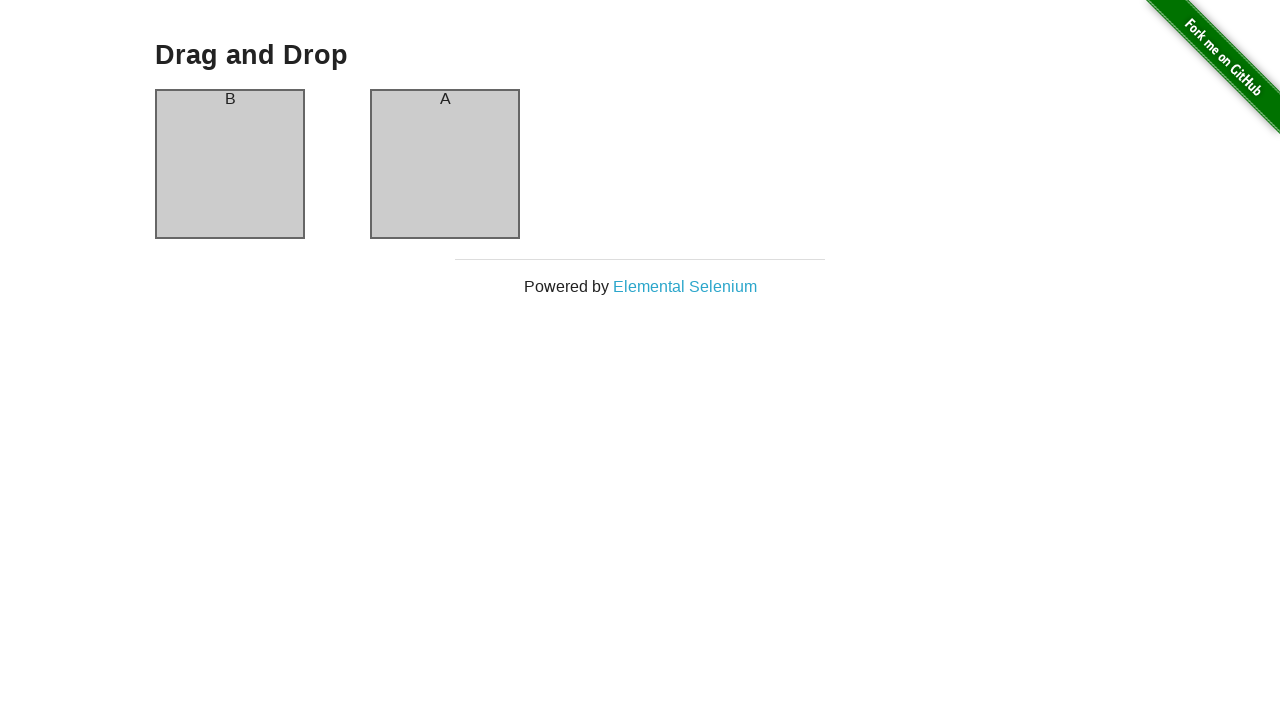